Verifies that the page title matches the expected OrangeHRM title

Starting URL: https://opensource-demo.orangehrmlive.com/web/index.php/auth/login

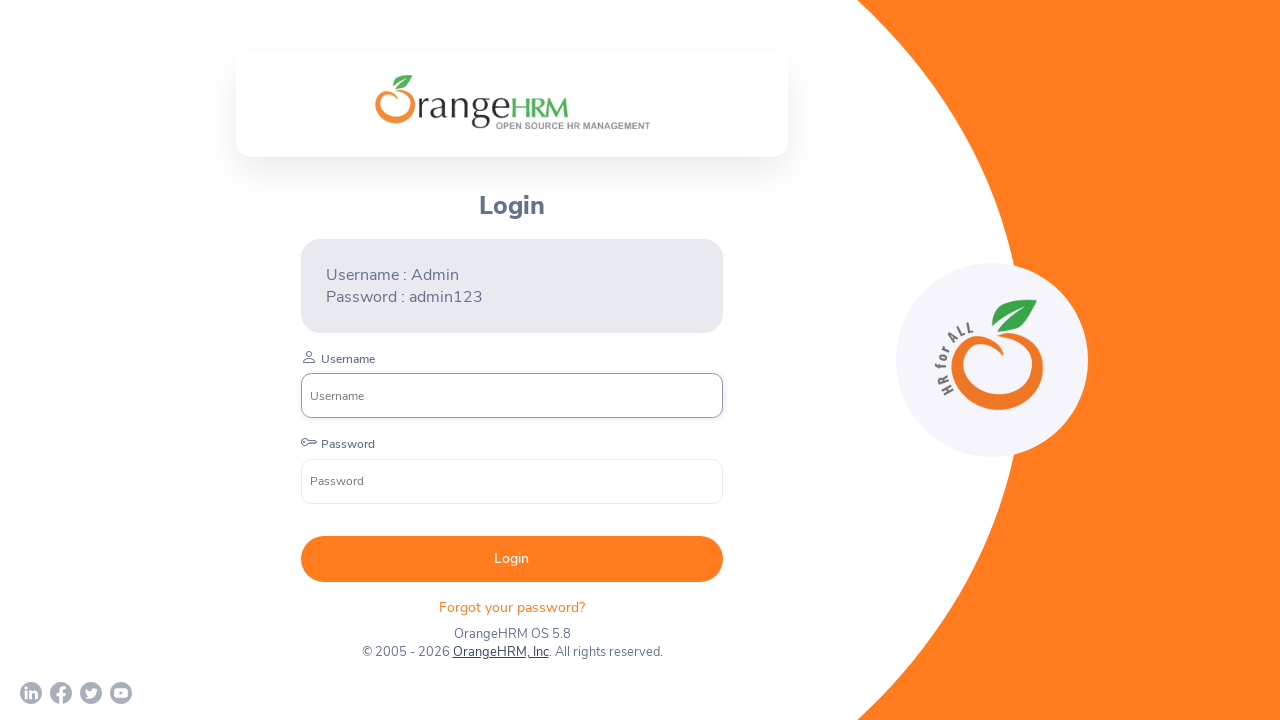

Navigated to OrangeHRM login page
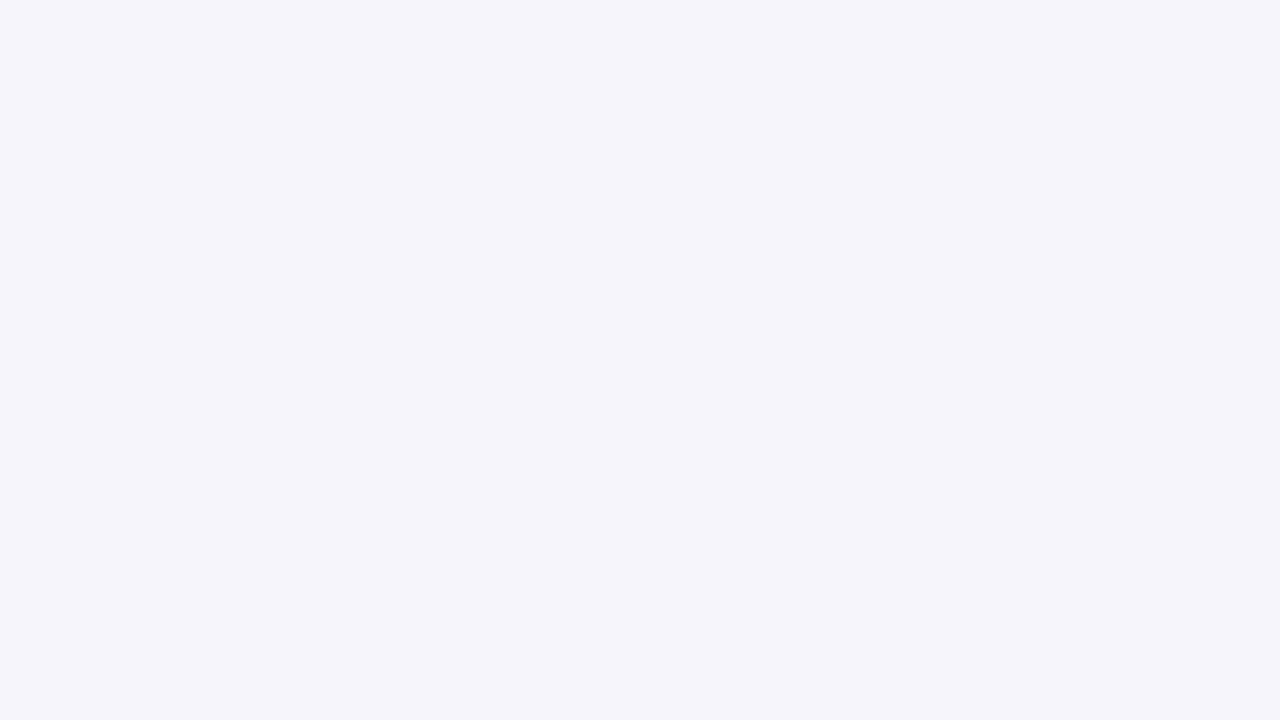

Retrieved page title
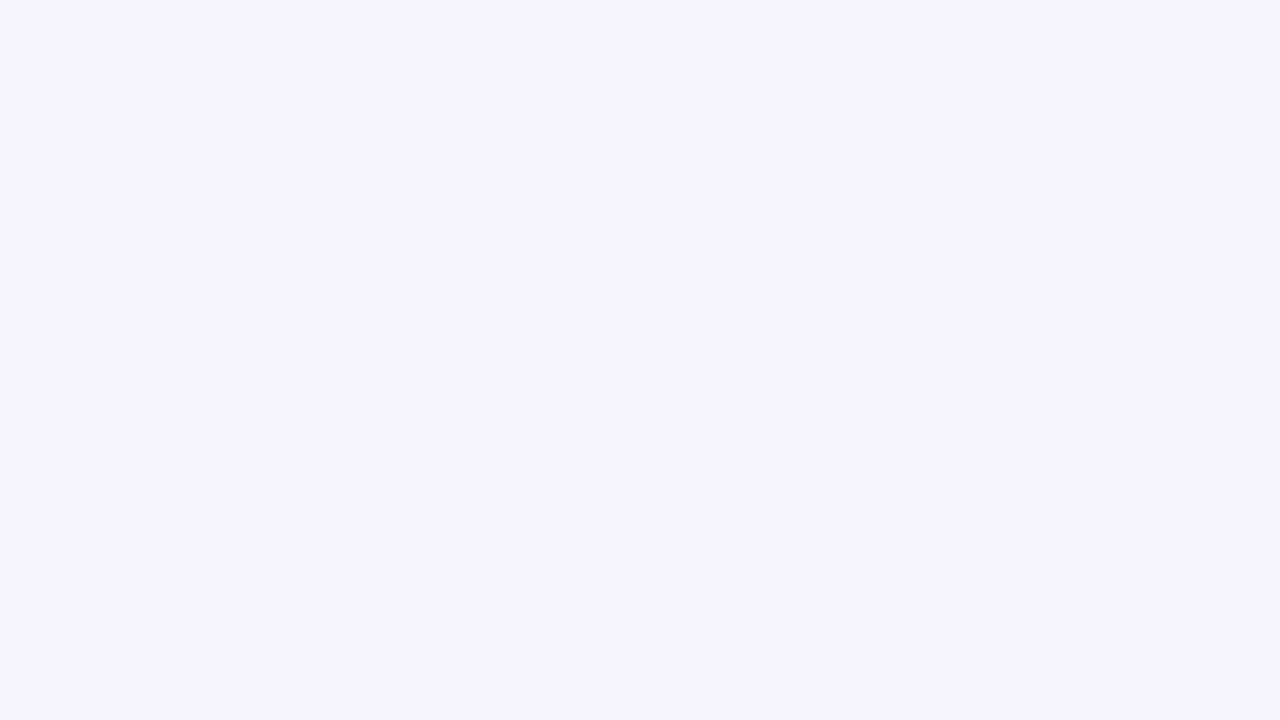

Verified page title matches expected OrangeHRM title
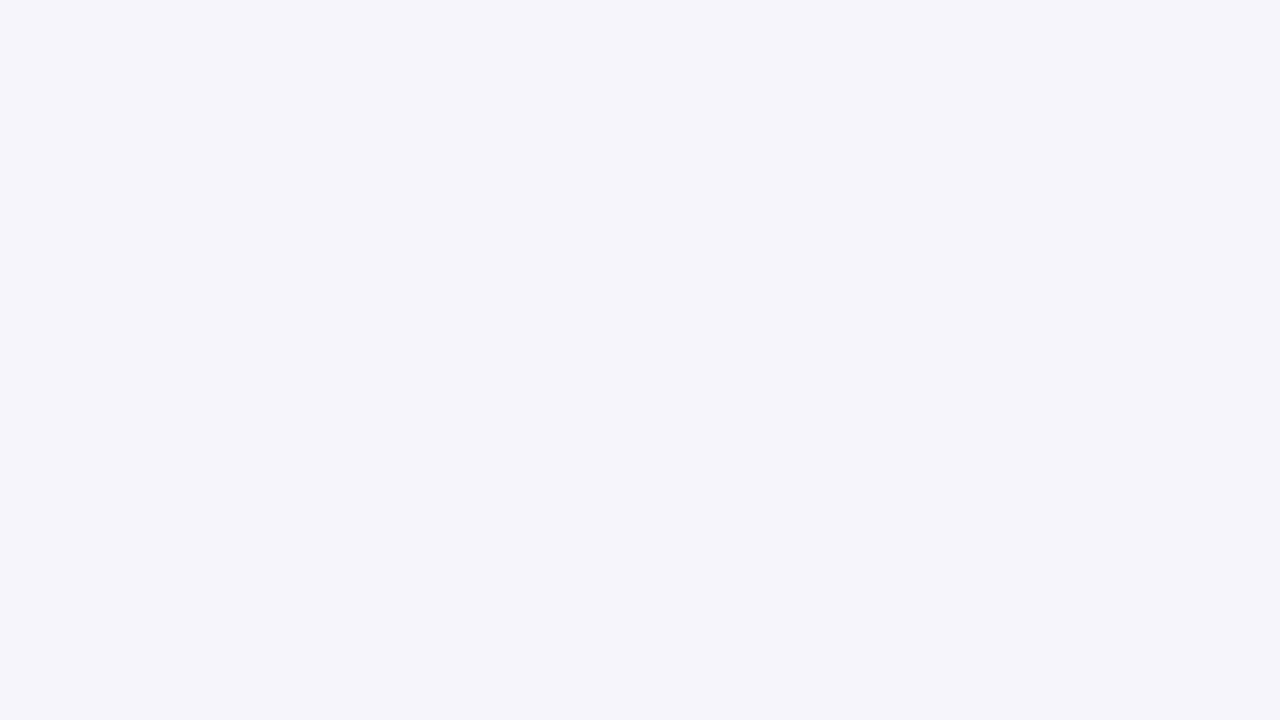

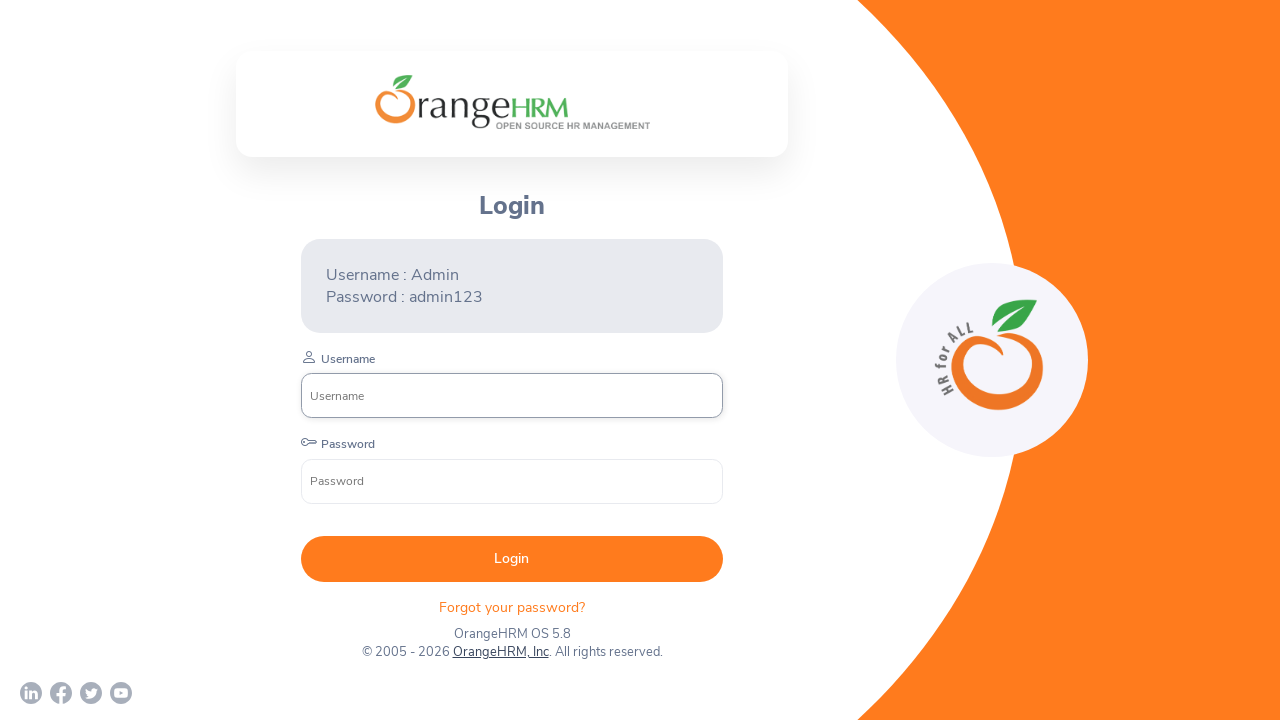